Navigates to GitHub homepage and verifies the page loads successfully by checking the title

Starting URL: https://github.com

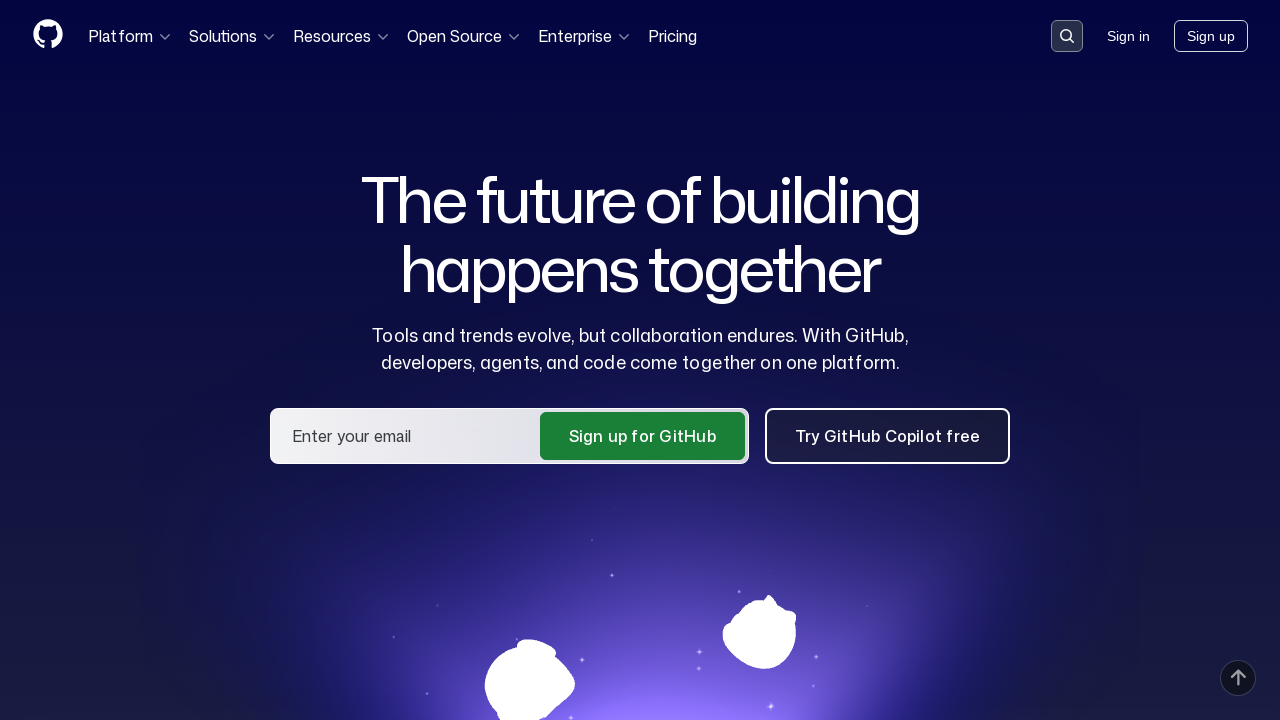

Navigated to GitHub homepage
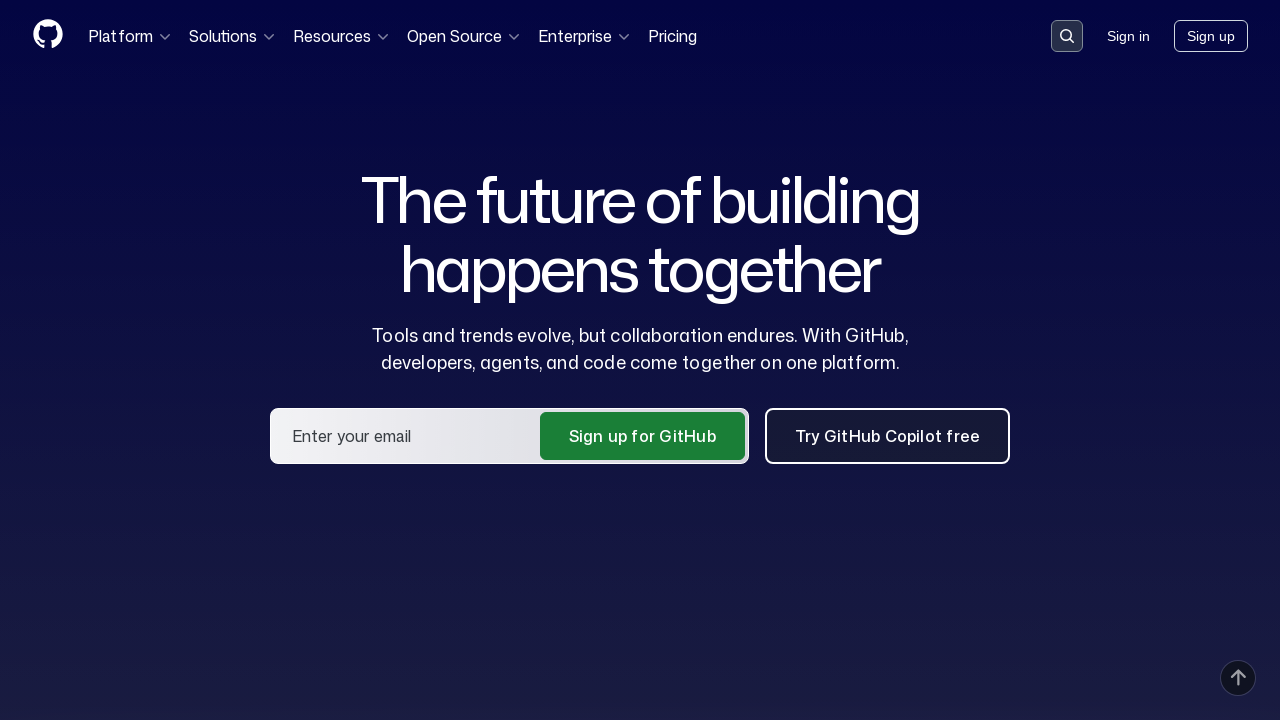

Page fully loaded (domcontentloaded state)
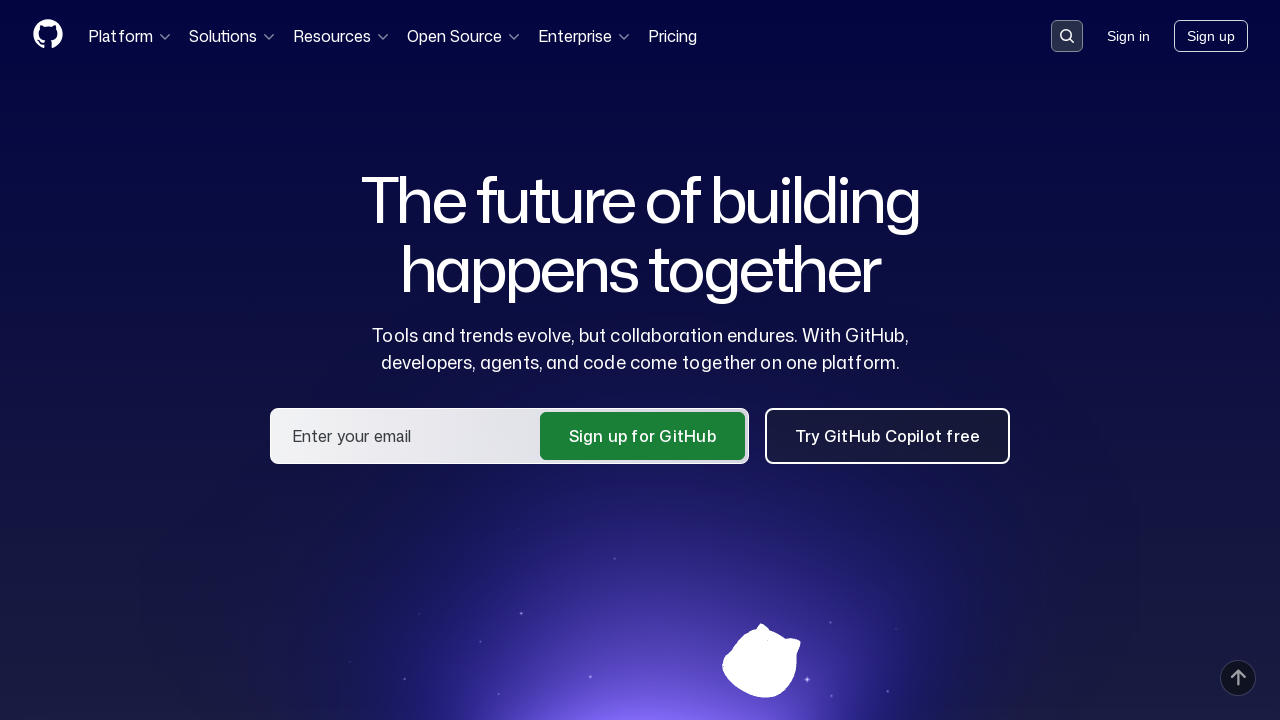

Retrieved page title: 'GitHub · Change is constant. GitHub keeps you ahead. · GitHub'
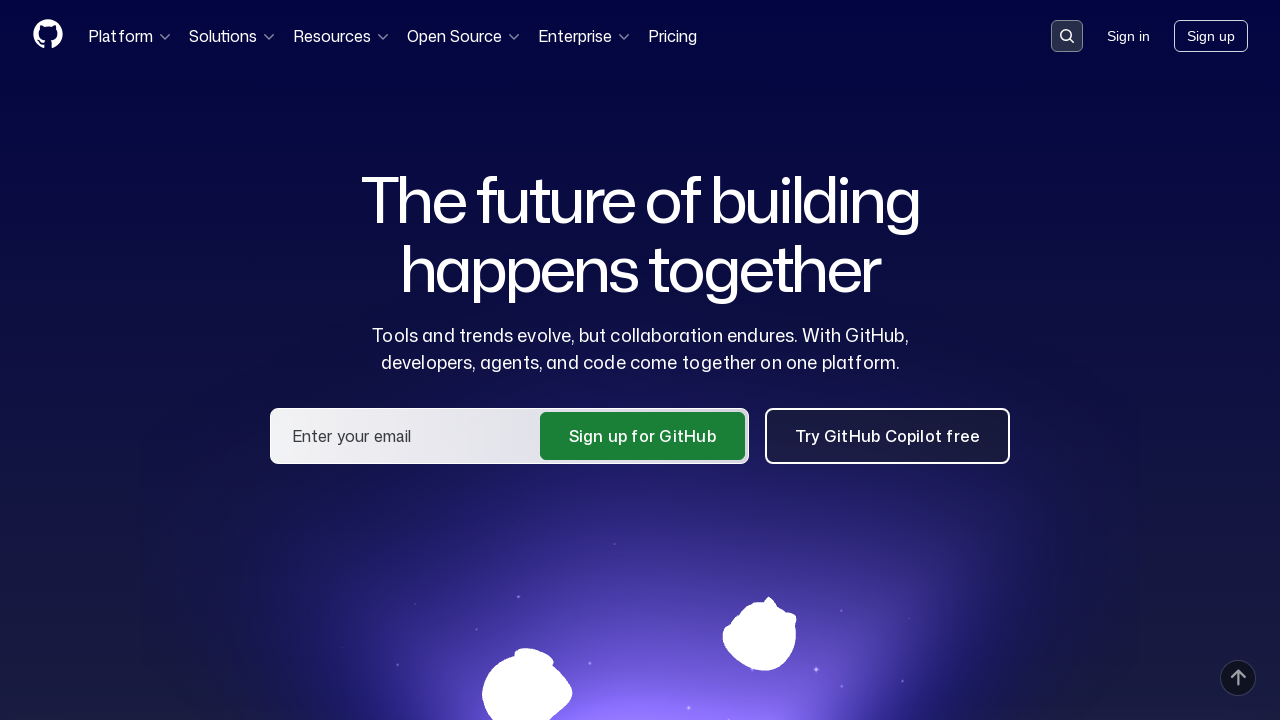

Assertion passed: 'GitHub' found in page title
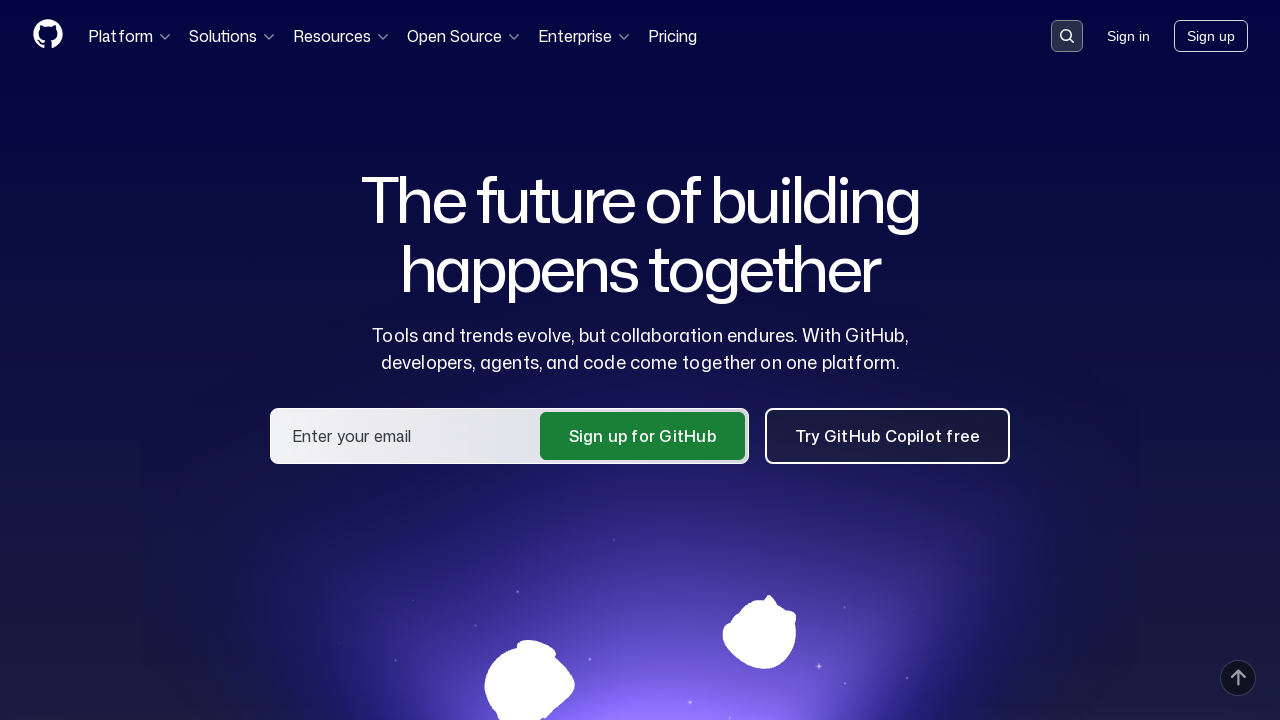

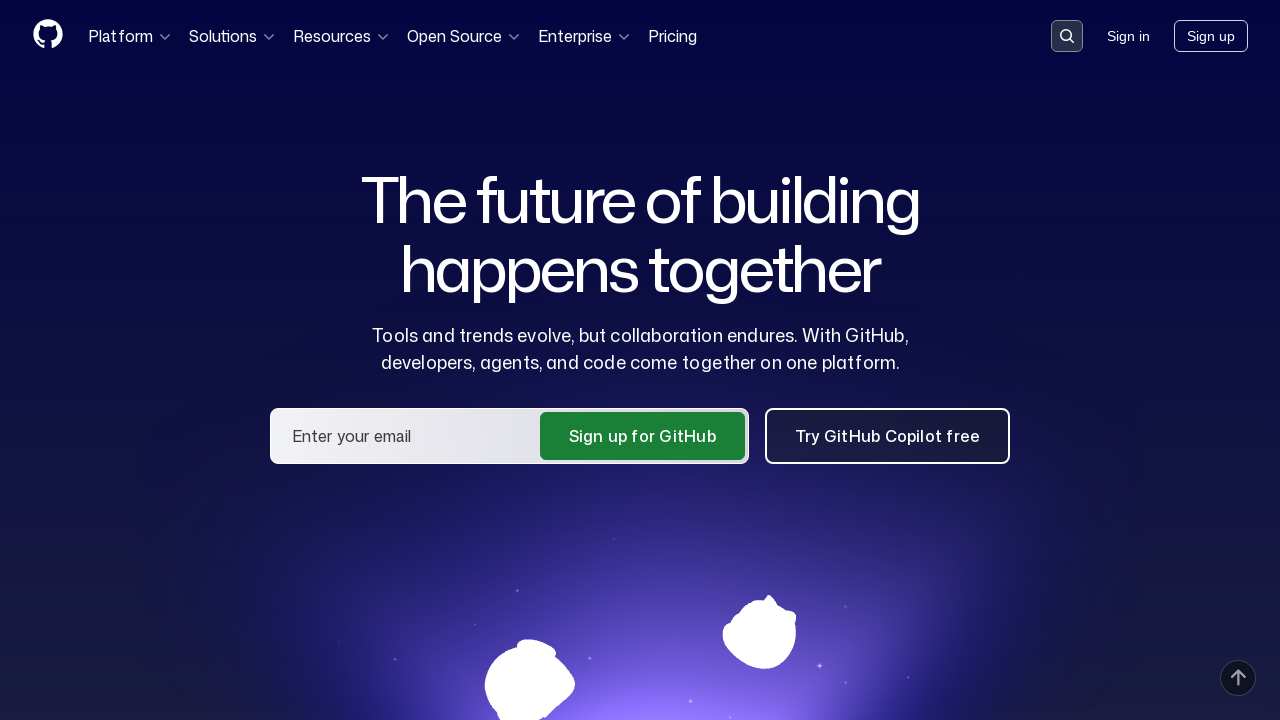